Tests JavaScript confirm dialog by clicking the confirm button and accepting the confirmation

Starting URL: https://the-internet.herokuapp.com/javascript_alerts

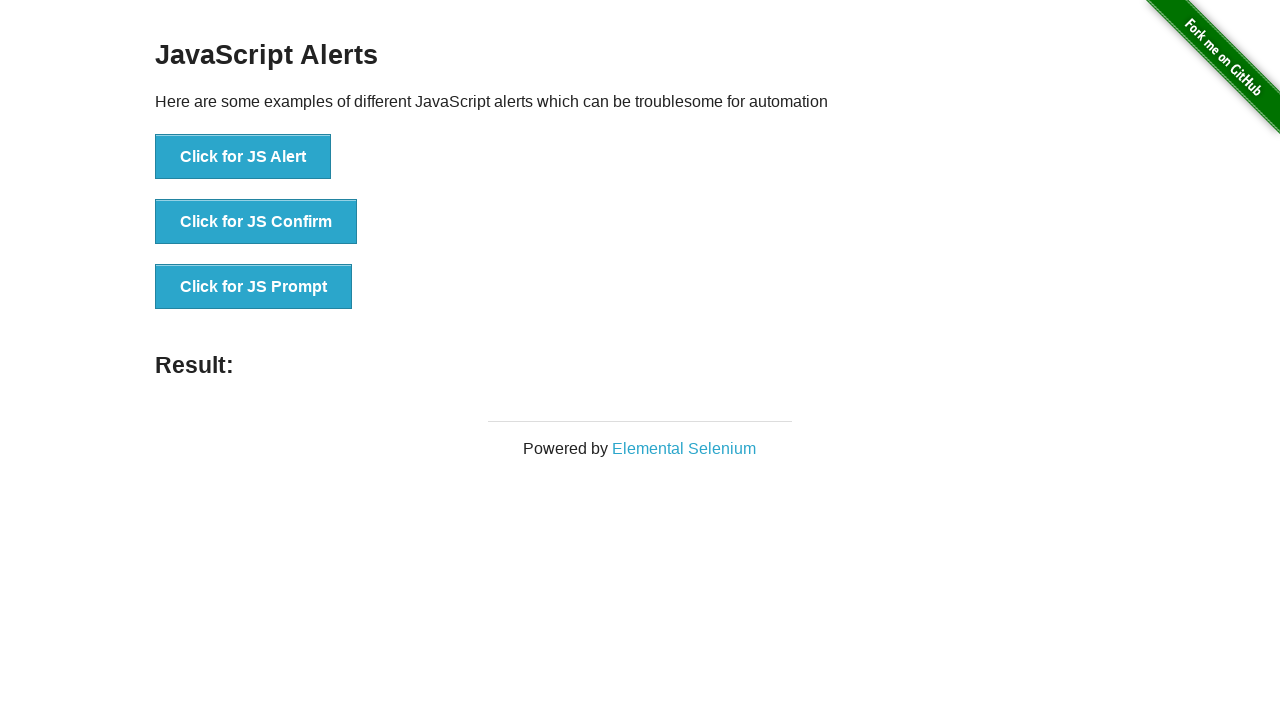

Clicked button to trigger JavaScript confirm dialog at (256, 222) on xpath=//*[contains(text(), 'Click for JS Confirm')]
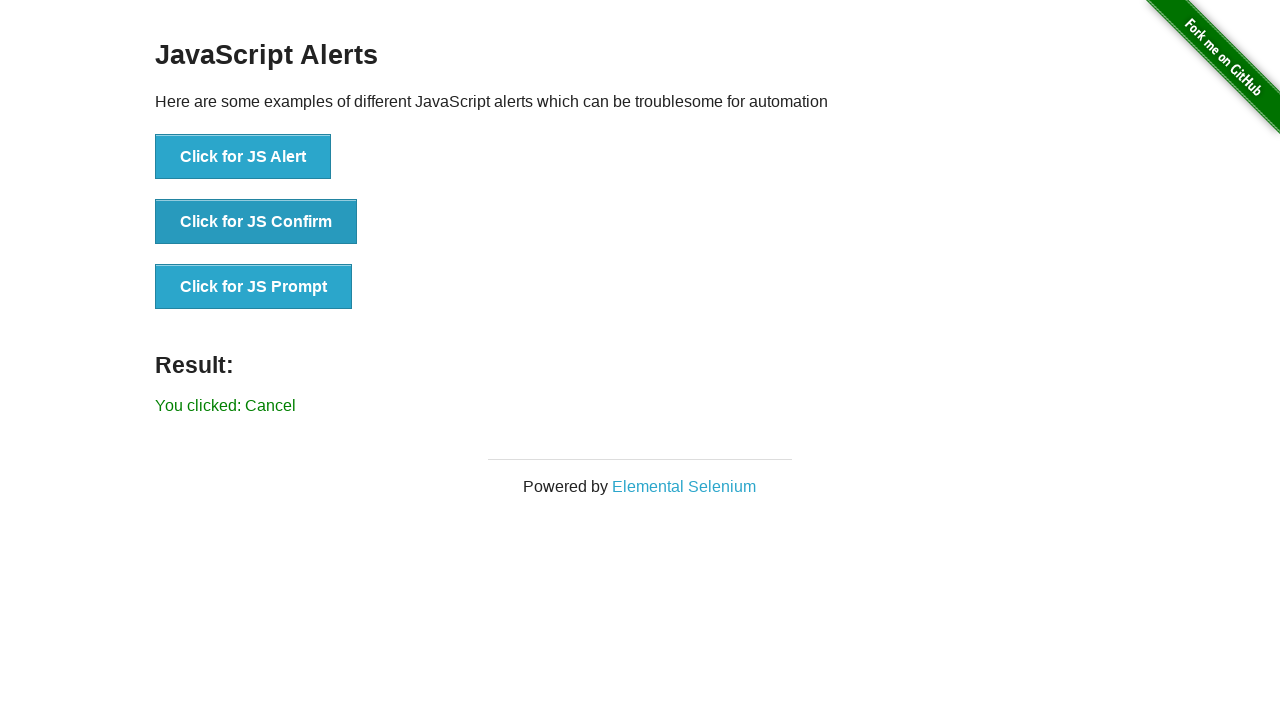

Set up dialog handler to accept confirm dialog
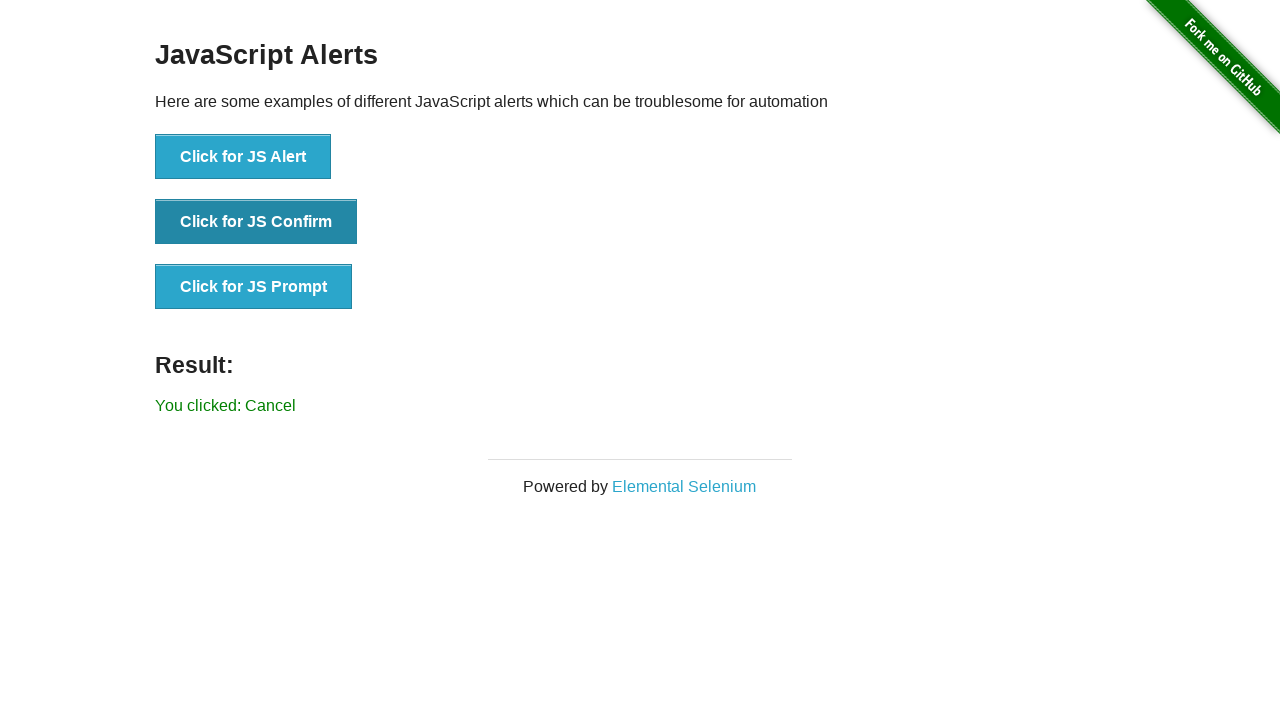

Clicked button to trigger confirm dialog and accepted it at (256, 222) on xpath=//*[contains(text(), 'Click for JS Confirm')]
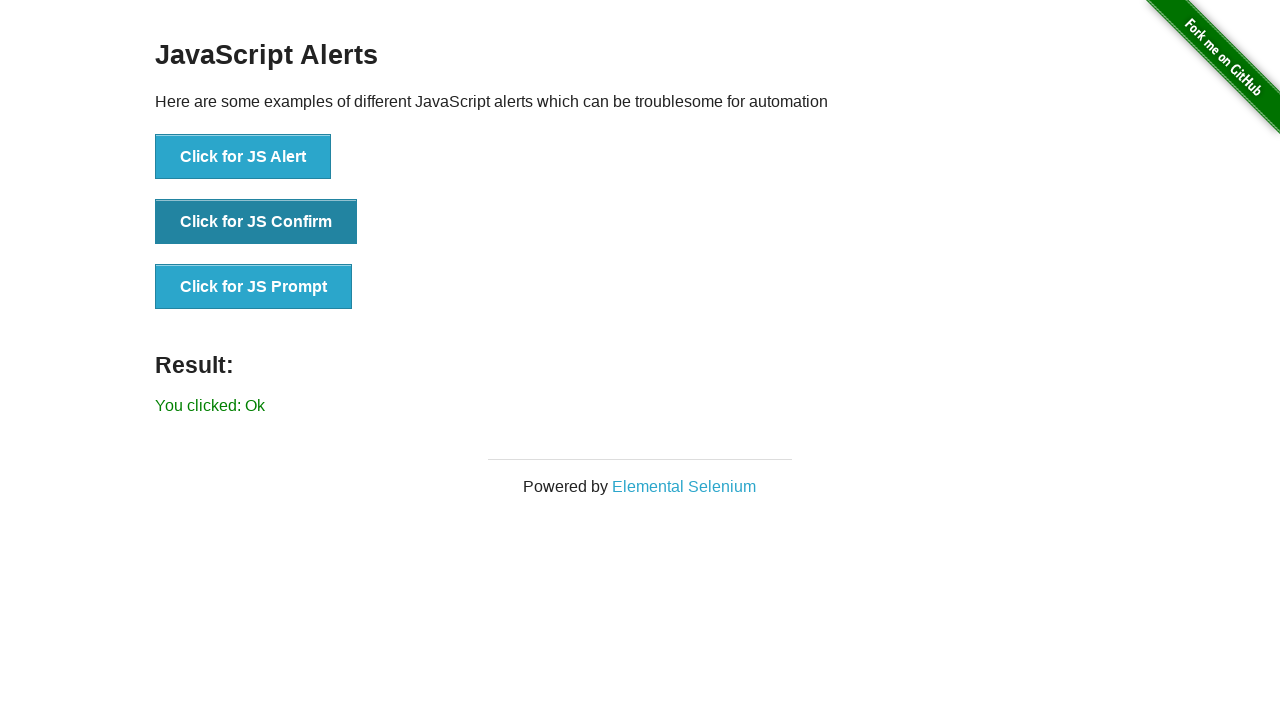

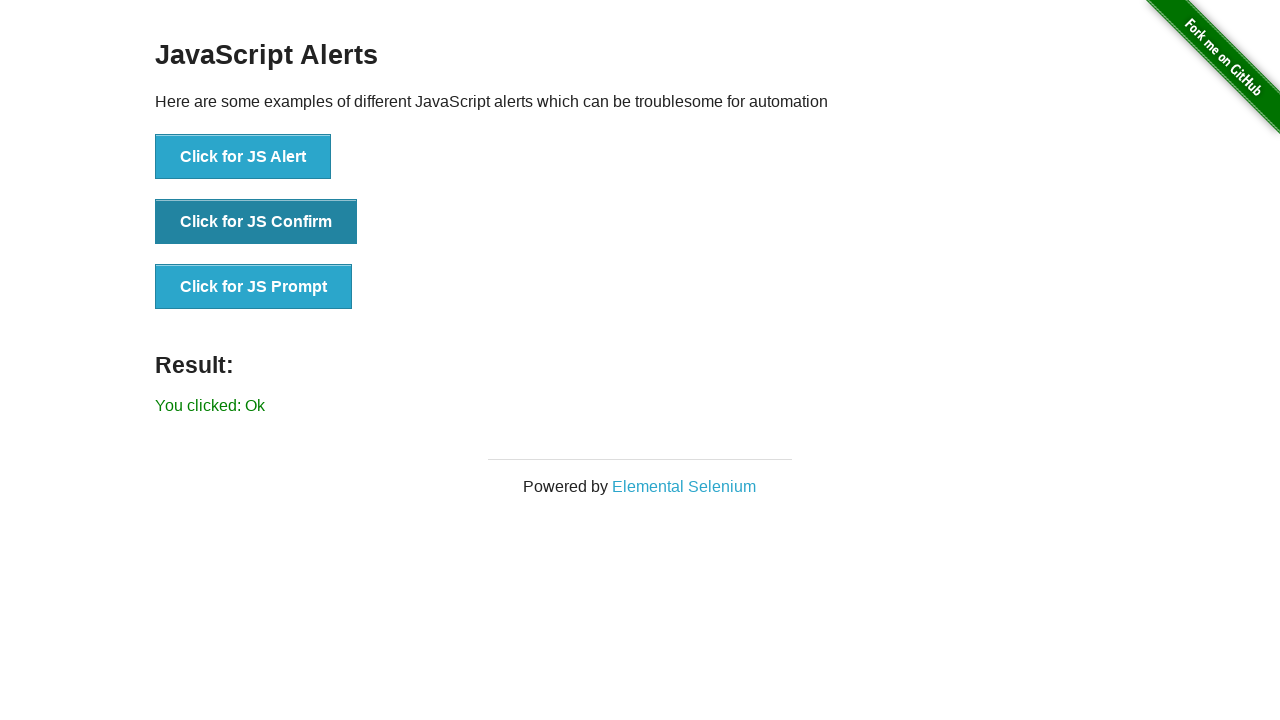